Searches for a product on Target's website using the search field and search button

Starting URL: https://www.target.com/

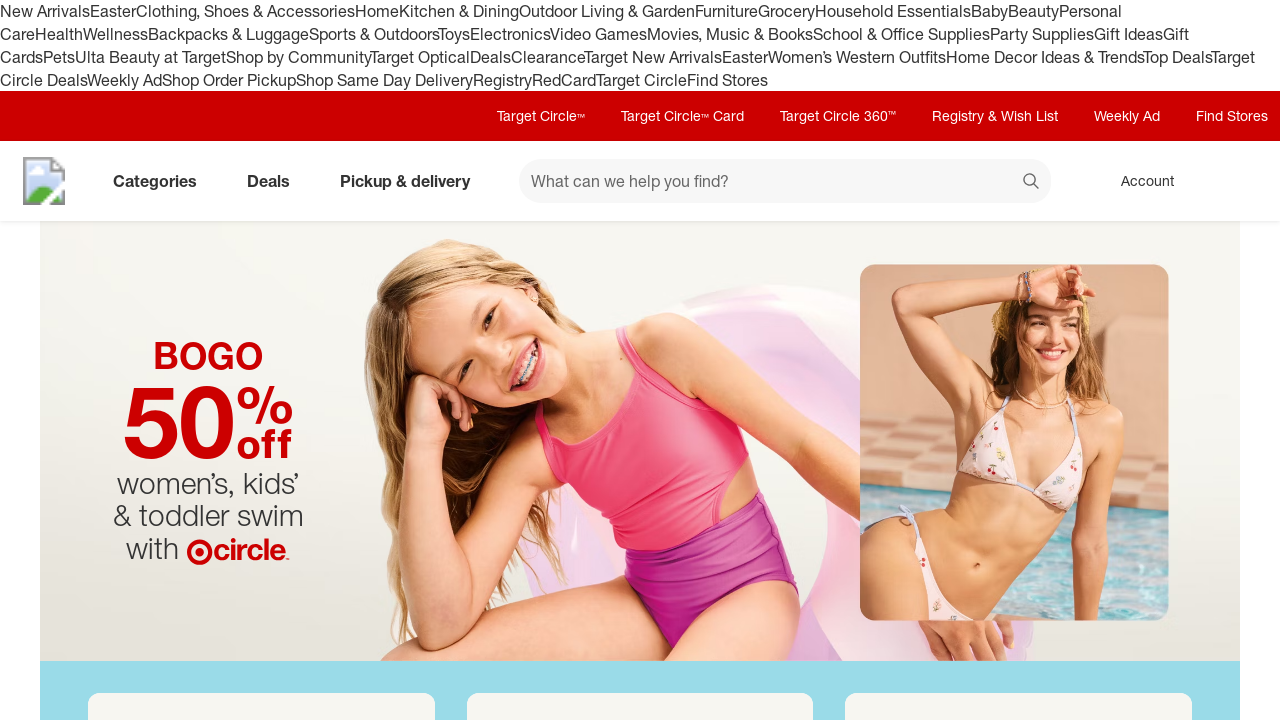

Filled search field with 'laptop' on #search
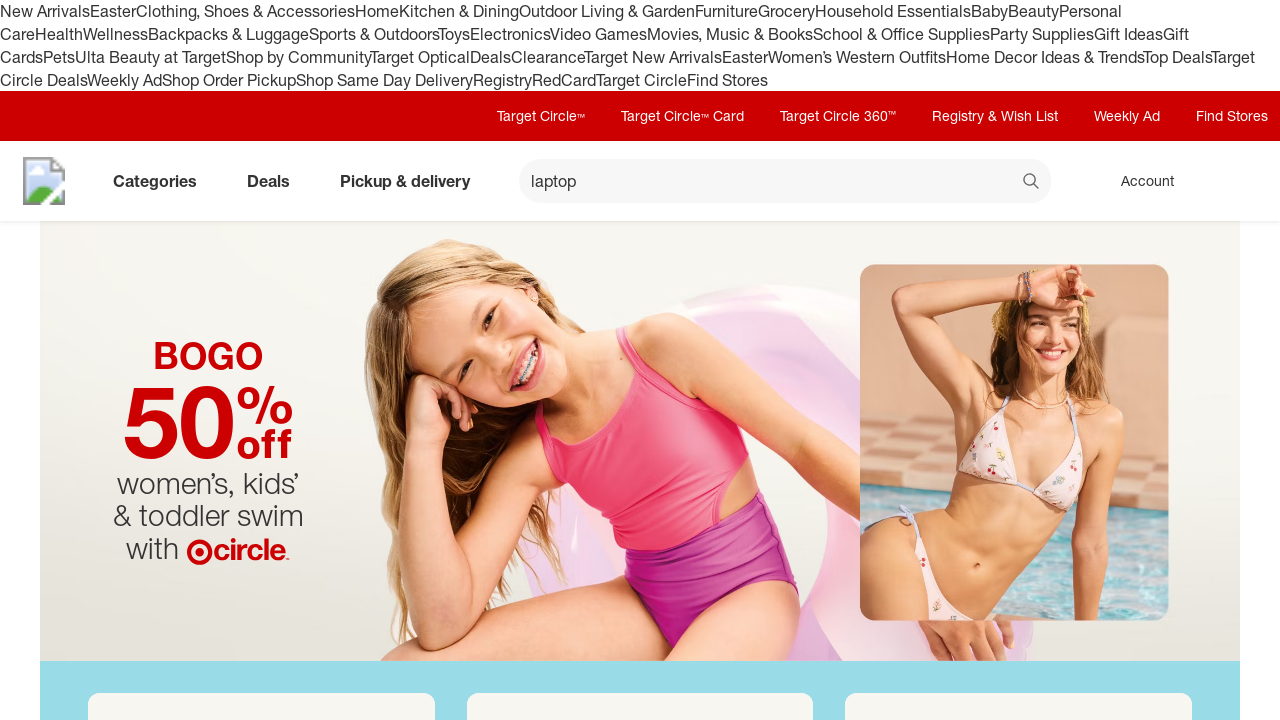

Clicked search button to search for laptop at (1032, 183) on xpath=//button[@data-test='@web/Search/SearchButton']
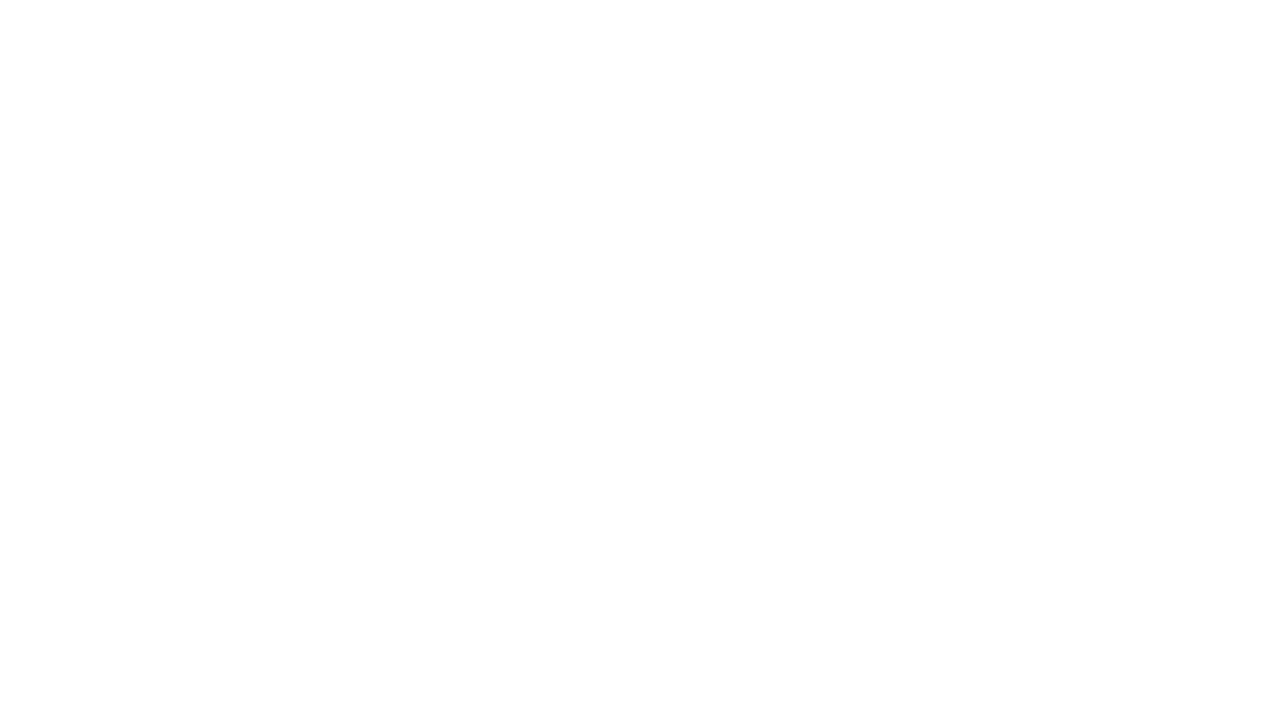

Waited for search results to load
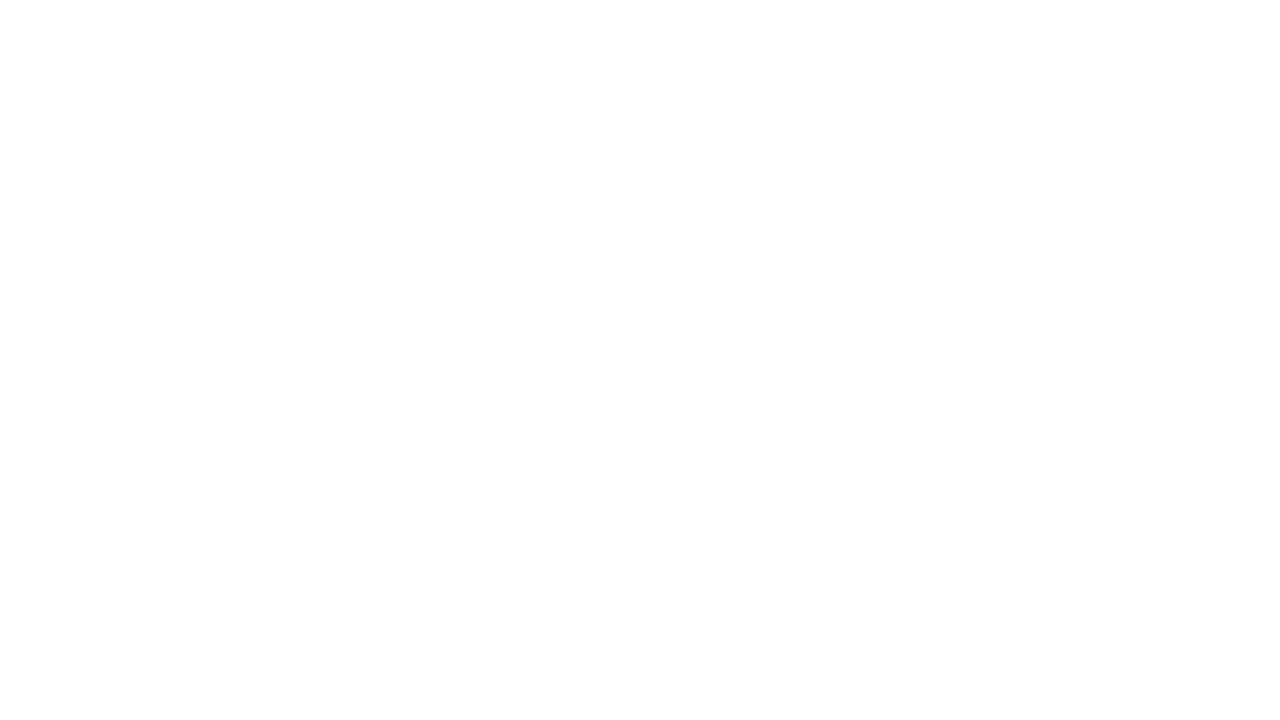

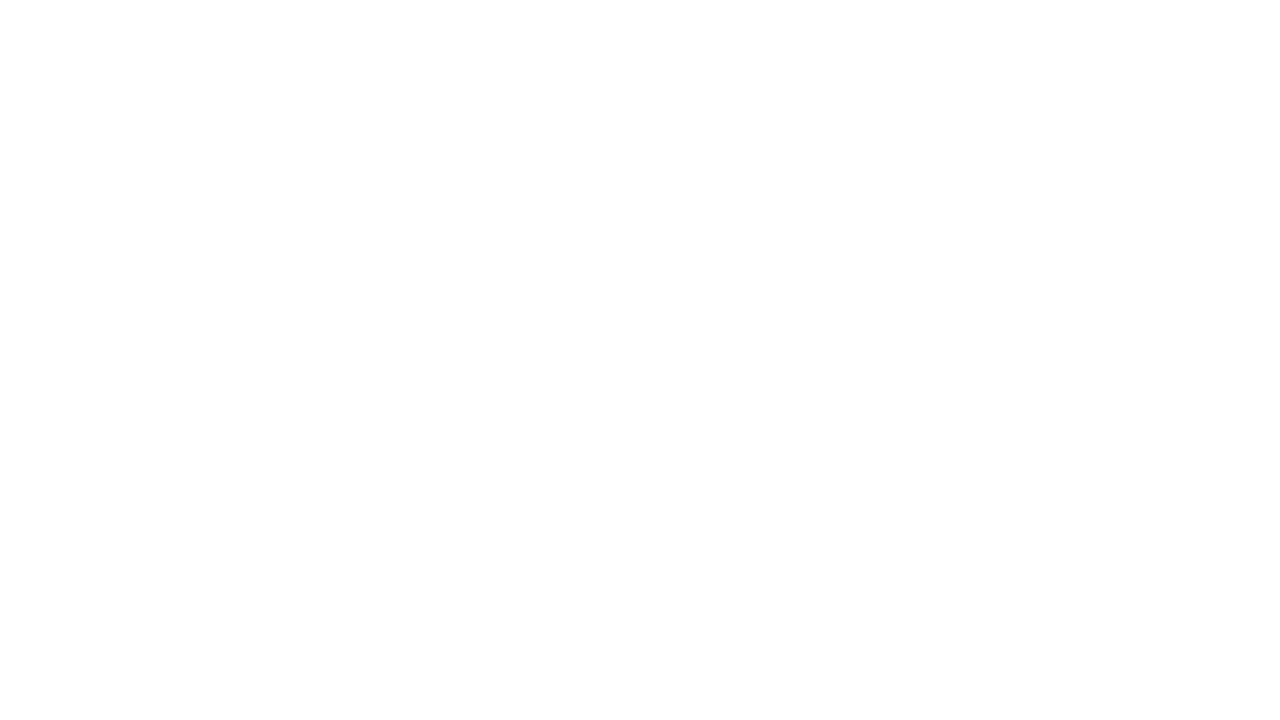